Tests various dropdown selection methods on a practice page including selecting by value, index, label, and multi-select functionality across multiple dropdown elements.

Starting URL: https://letcode.in/dropdowns

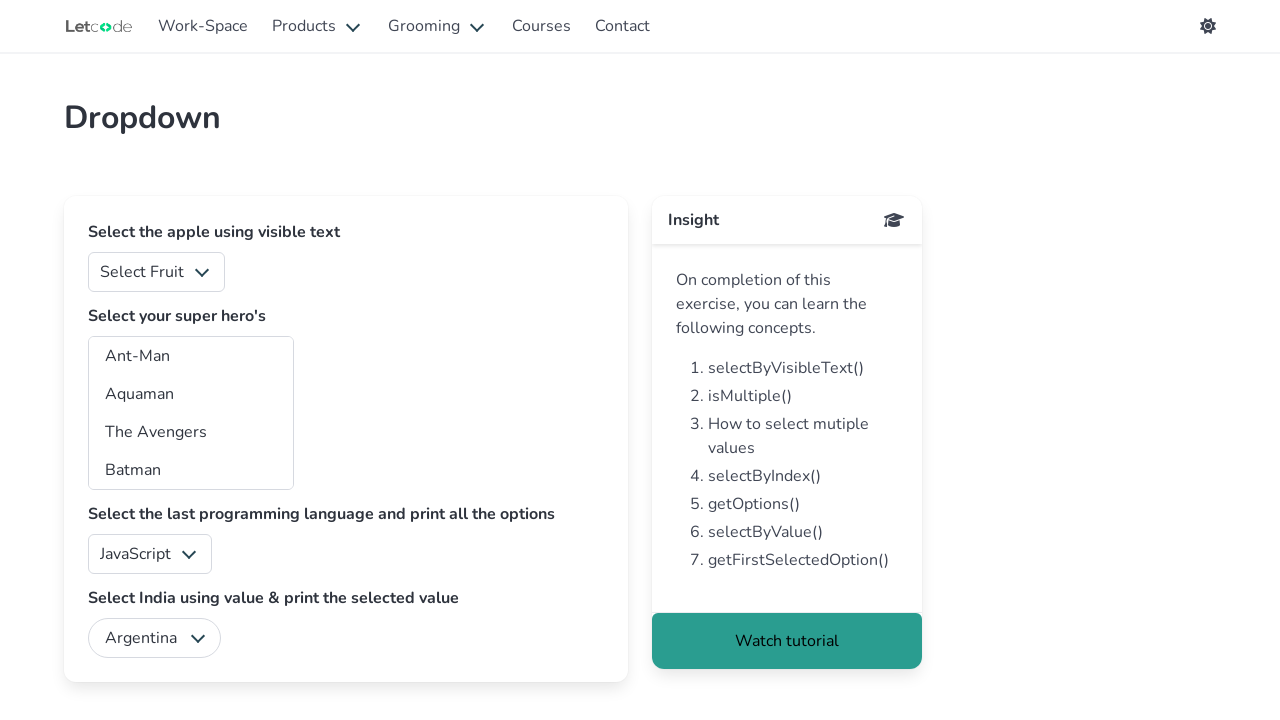

Waited for page to load (domcontentloaded state)
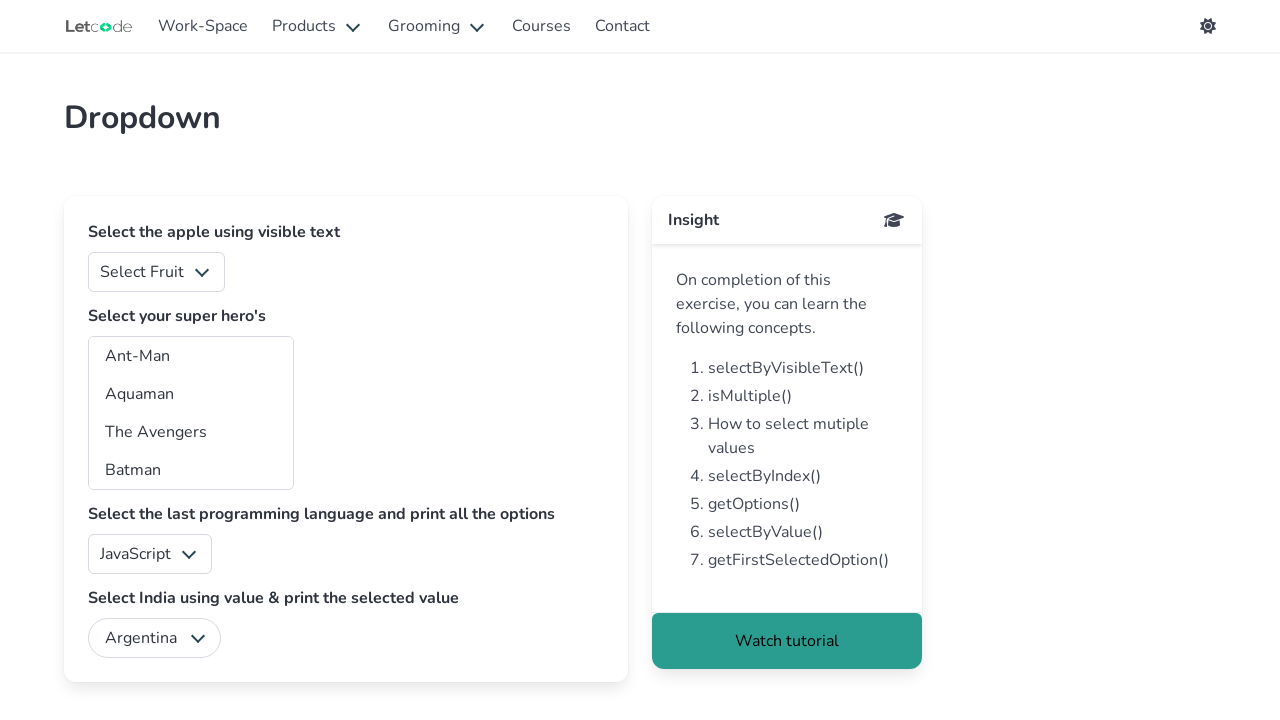

Selected option by value '2' in fruits dropdown on #fruits
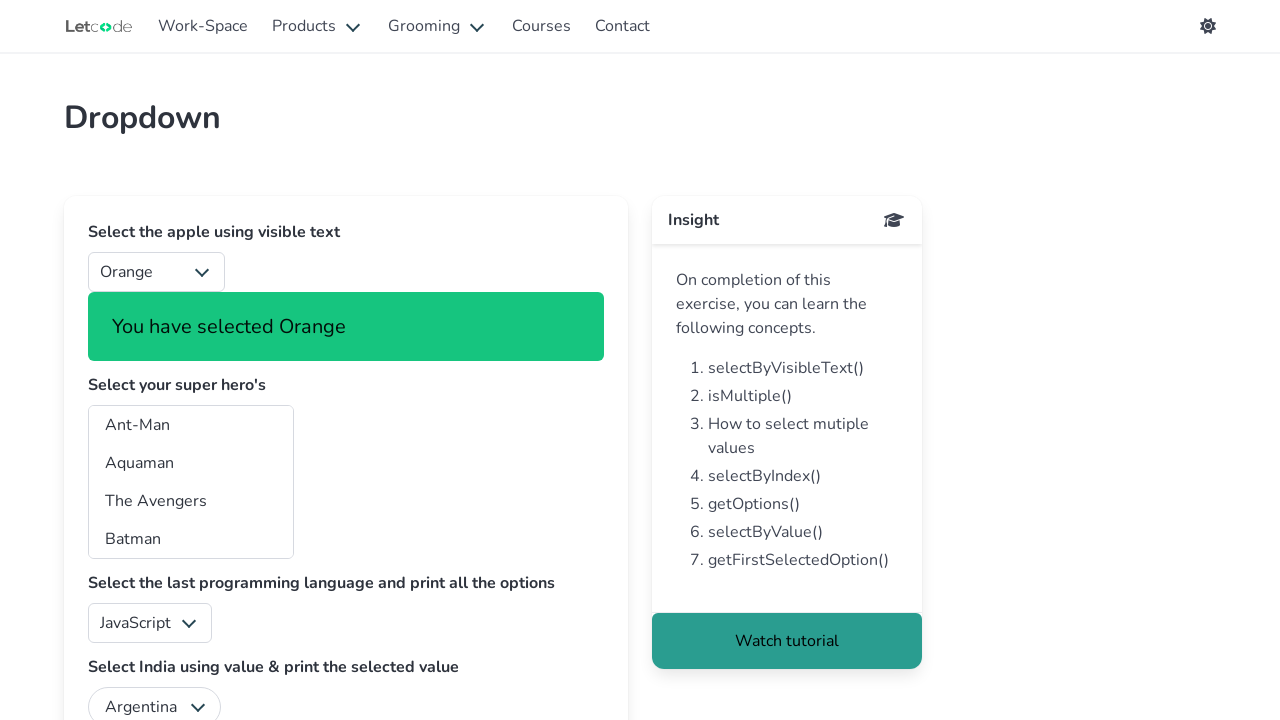

Selected option by value '1' in fruits dropdown on #fruits
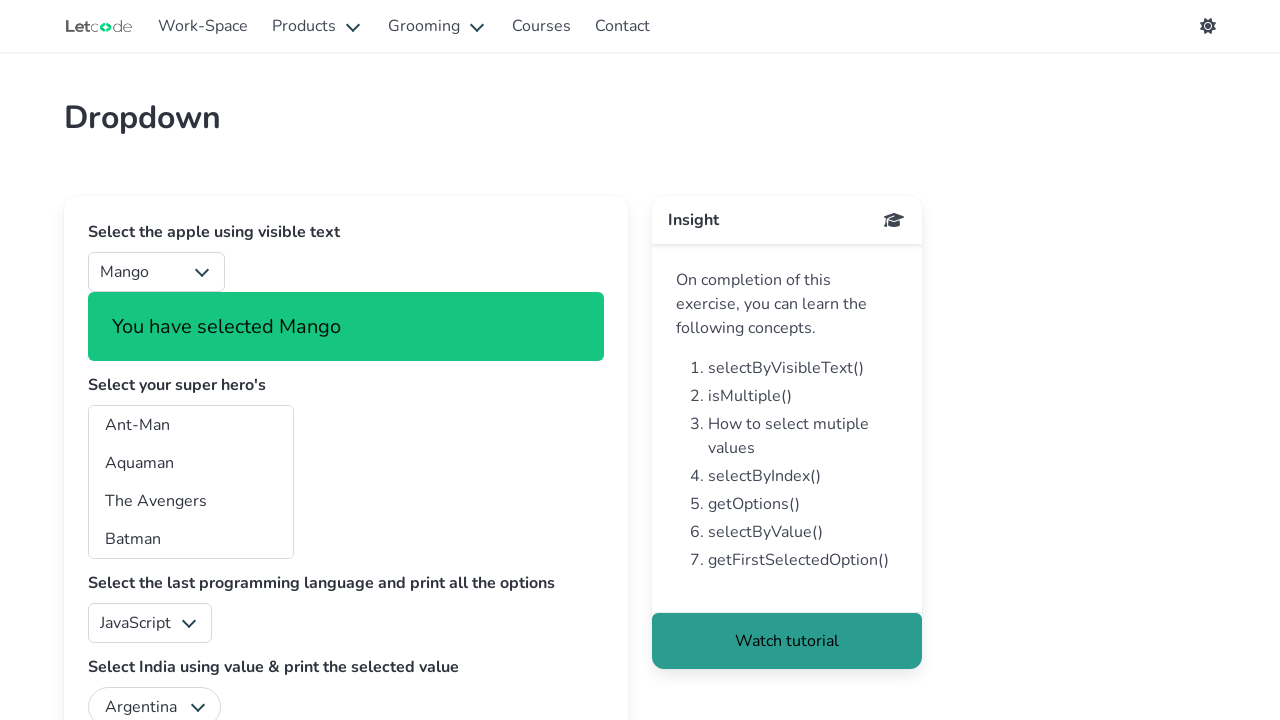

Selected option by index 1 in fruits dropdown on #fruits
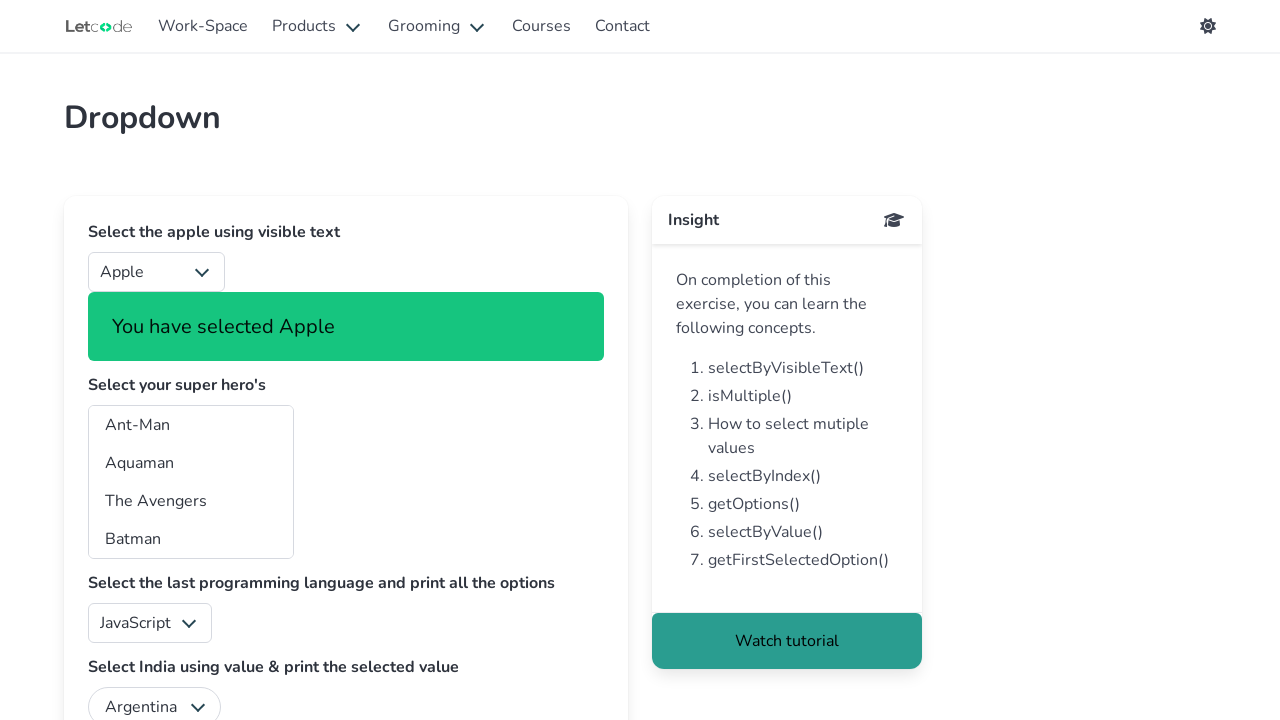

Selected 'Pine Apple' by label in fruits dropdown on #fruits
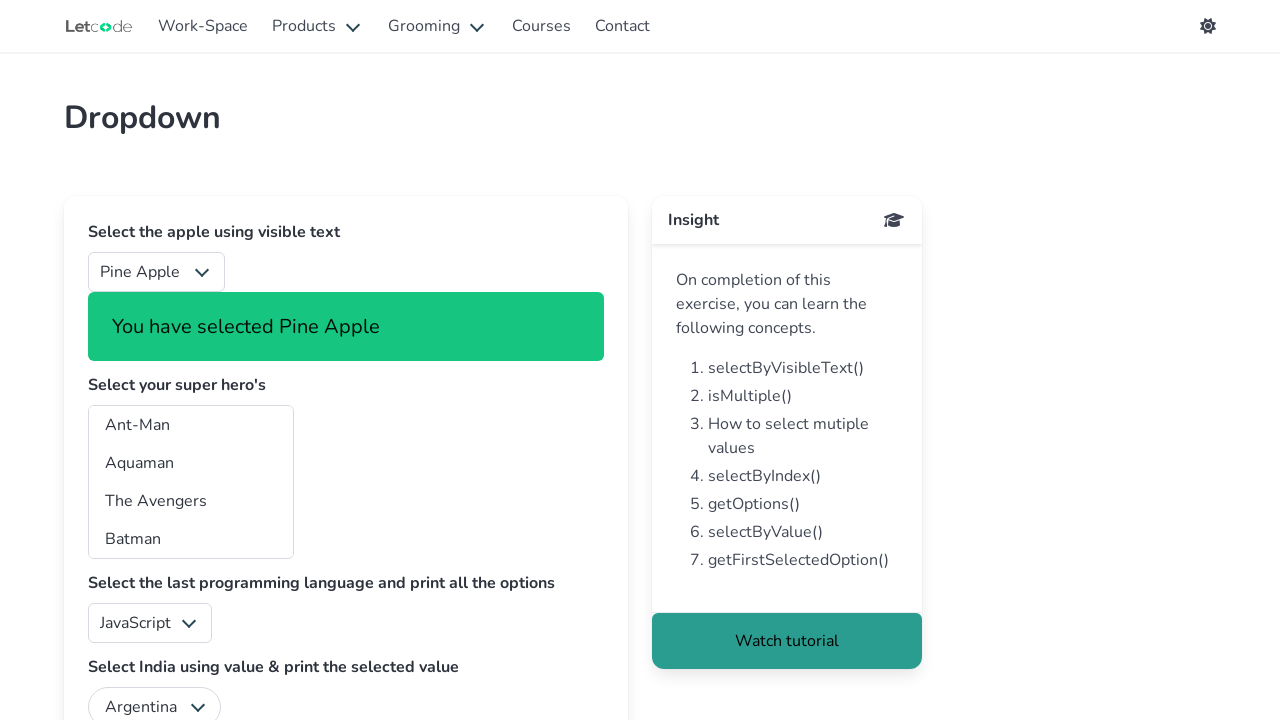

Multi-selected options ['am', 'bt'] in superheros dropdown on #superheros
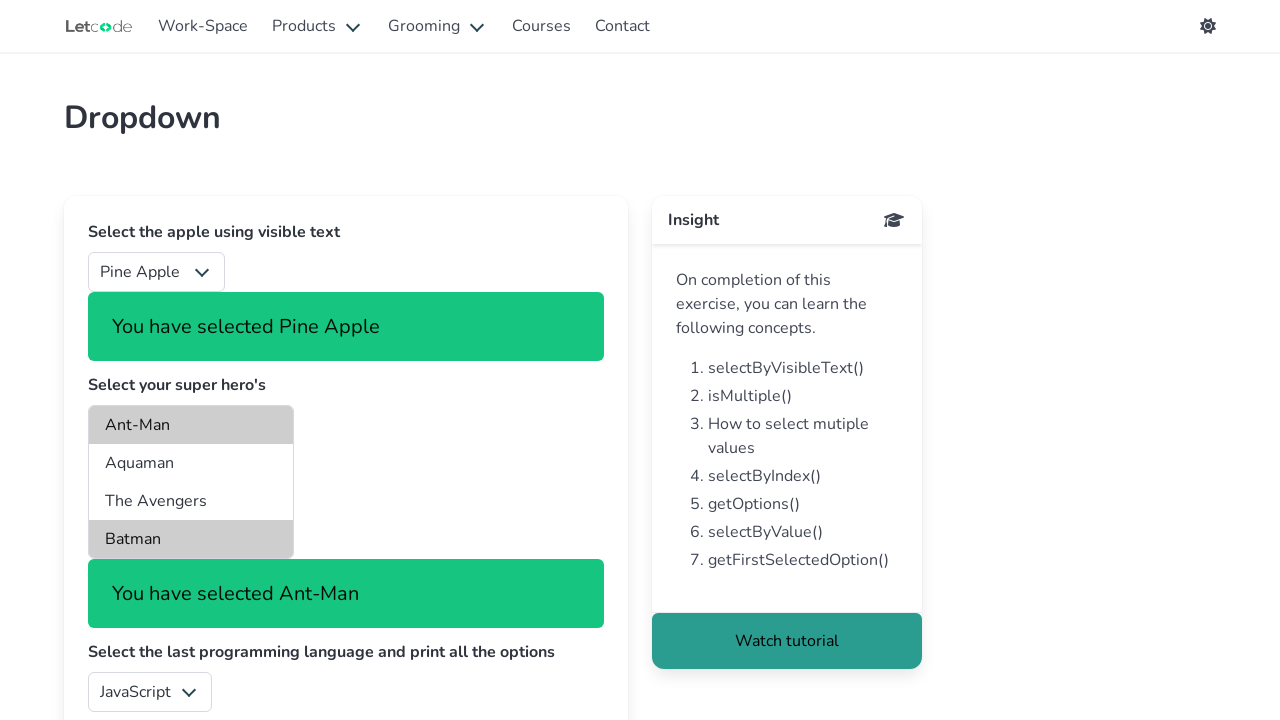

Located language dropdown element
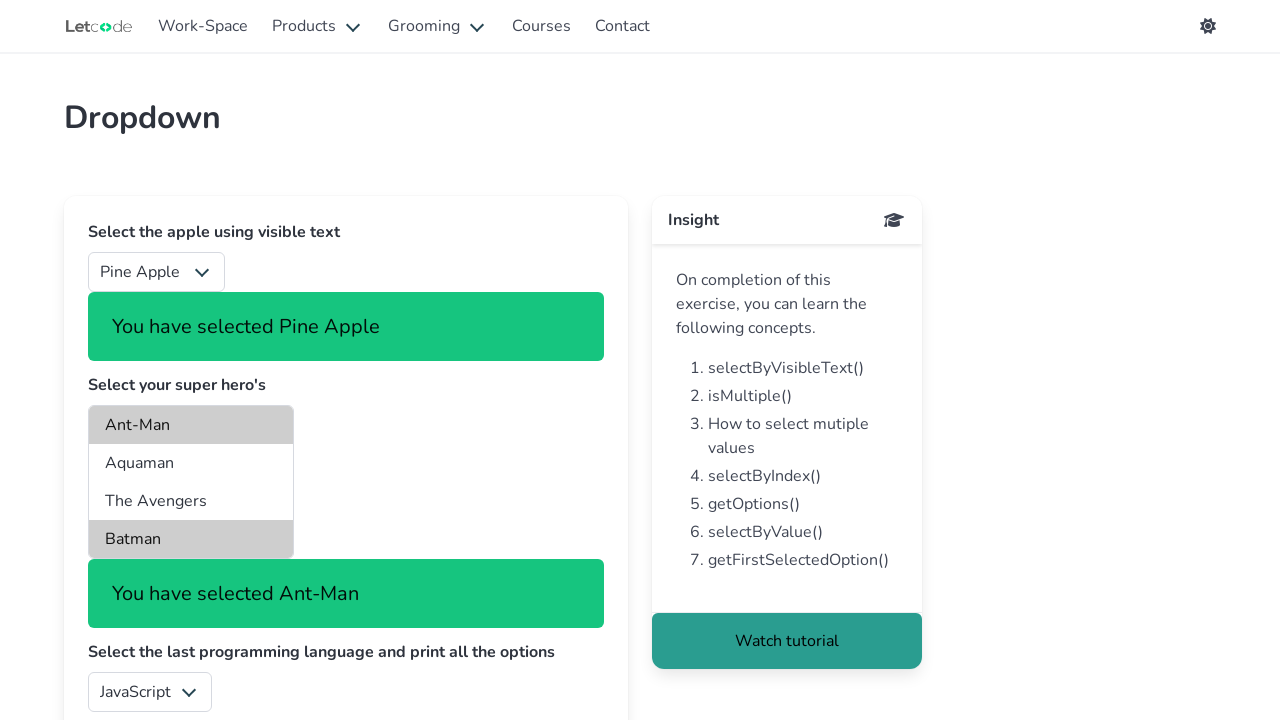

Located all option elements in language dropdown
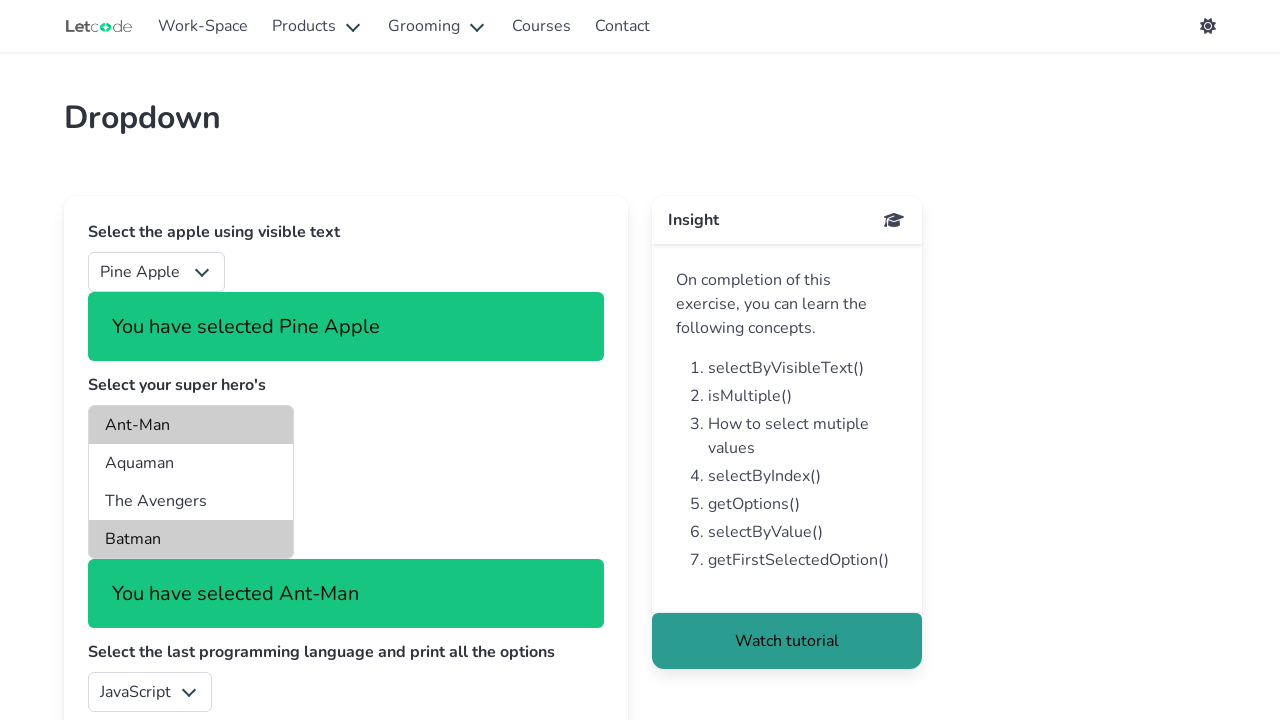

Calculated last option index as 4
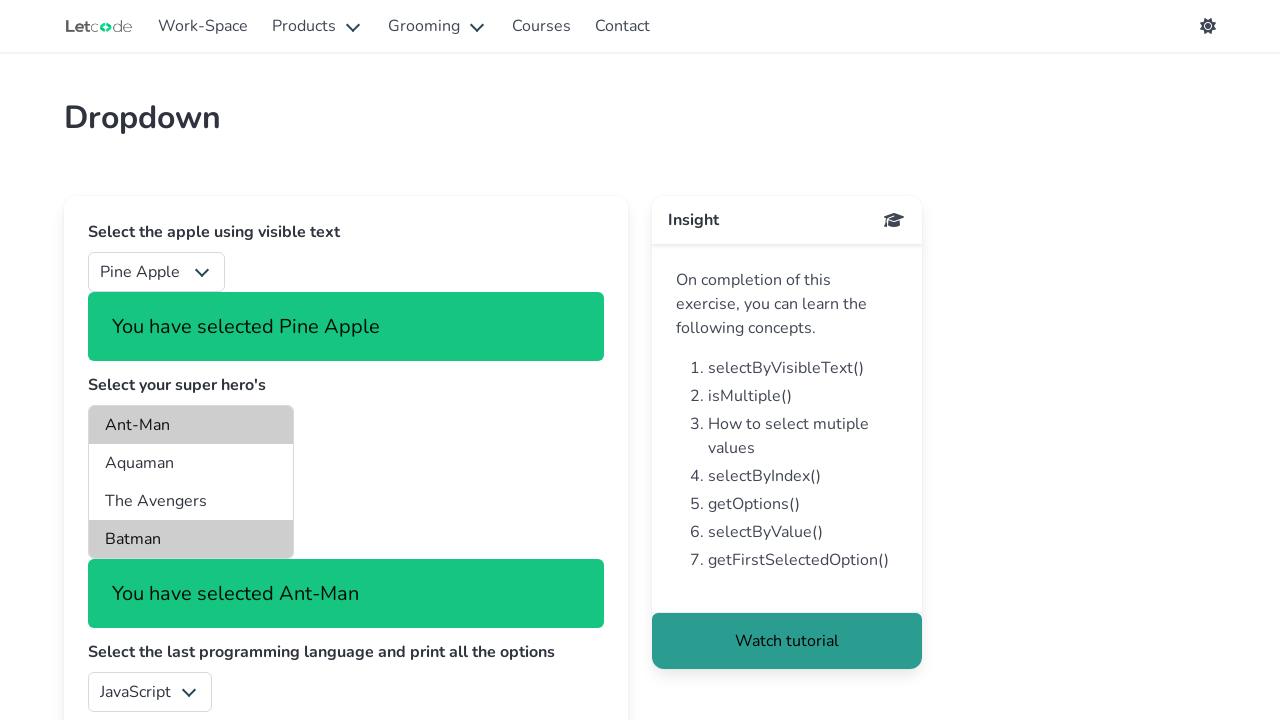

Selected last option (index 4) in language dropdown on #lang
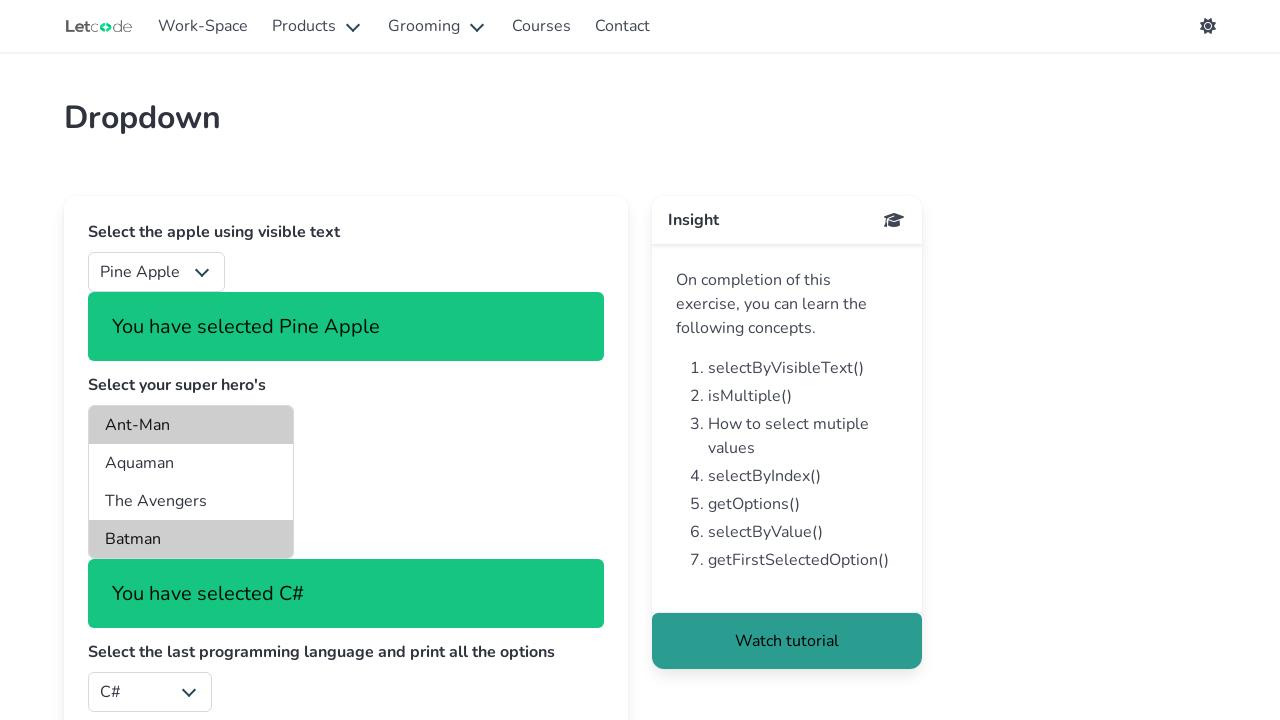

Waited for subtitle element to verify selection
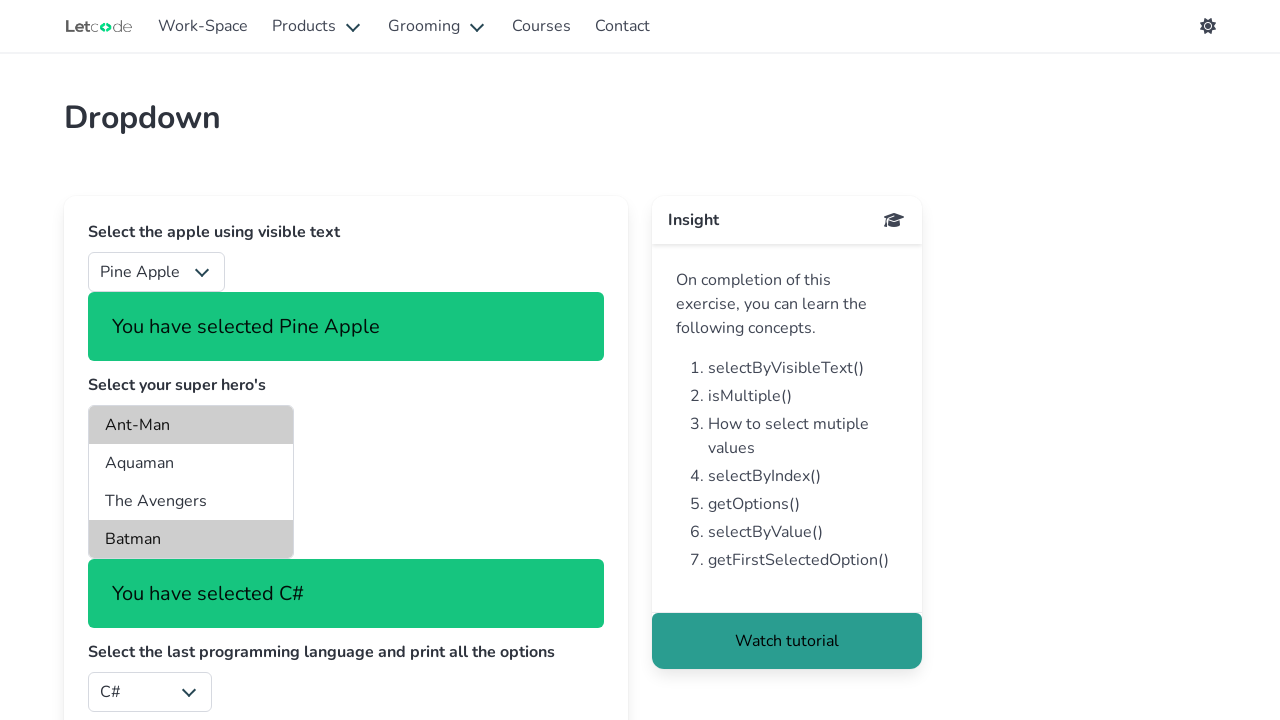

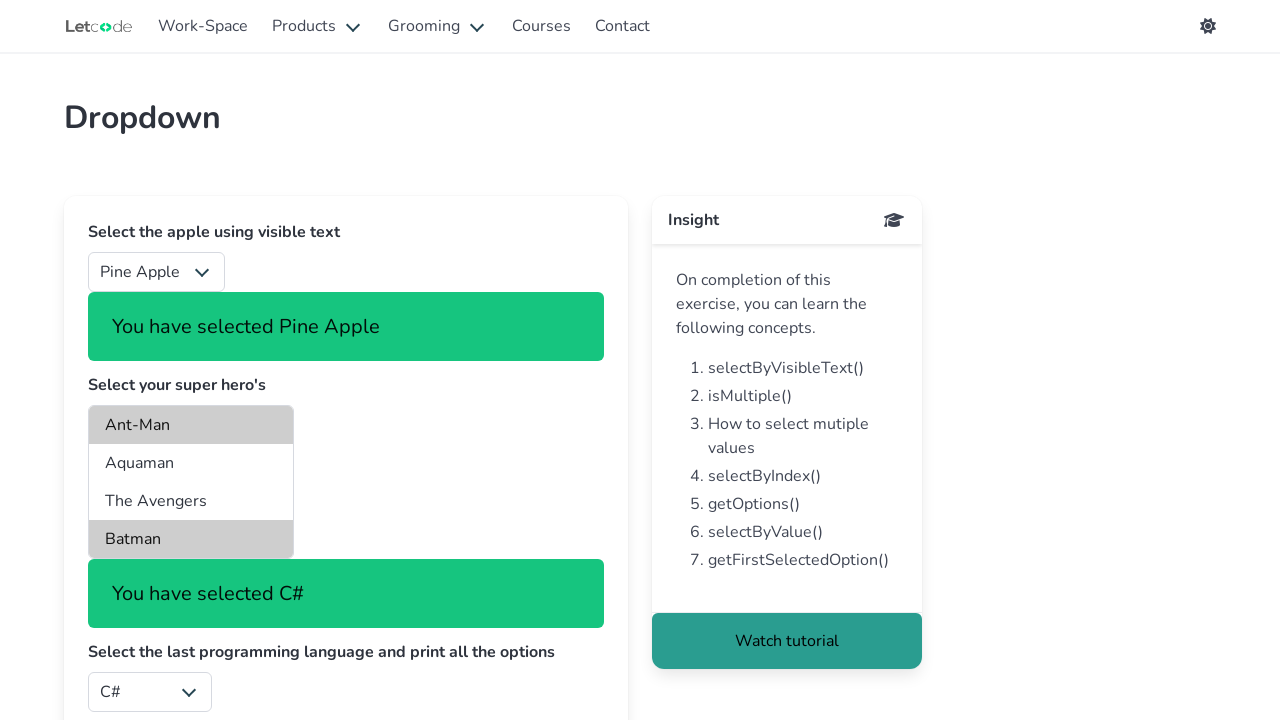